Tests dropdown selection by selecting Option 2 using visible text

Starting URL: https://testcenter.techproeducation.com/index.php?page=dropdown

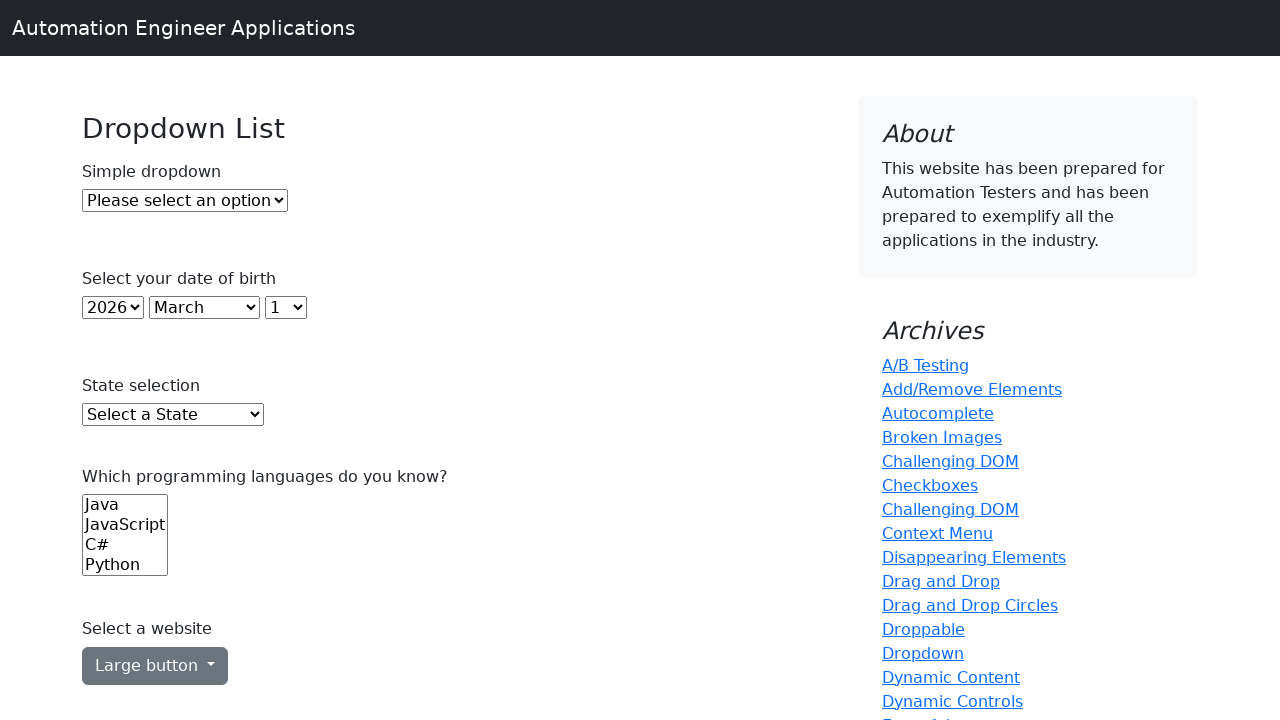

Navigated to dropdown test page
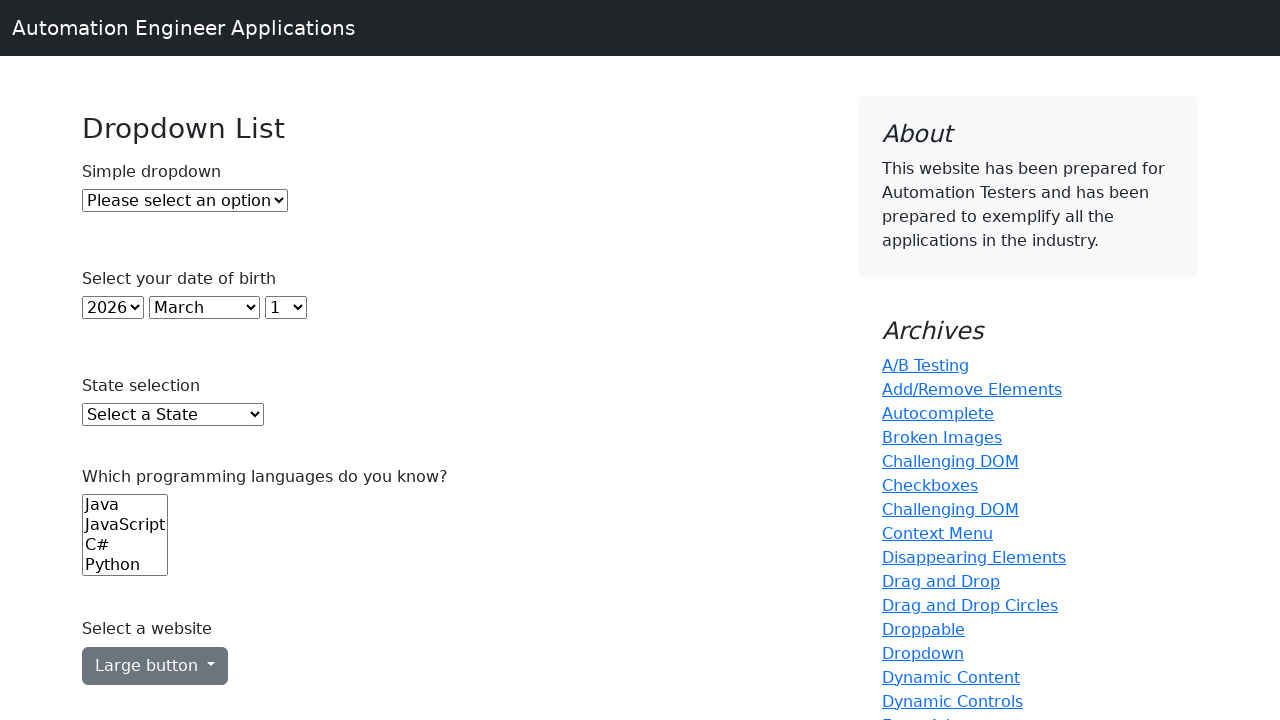

Selected 'Option 2' from dropdown using visible text on #dropdown
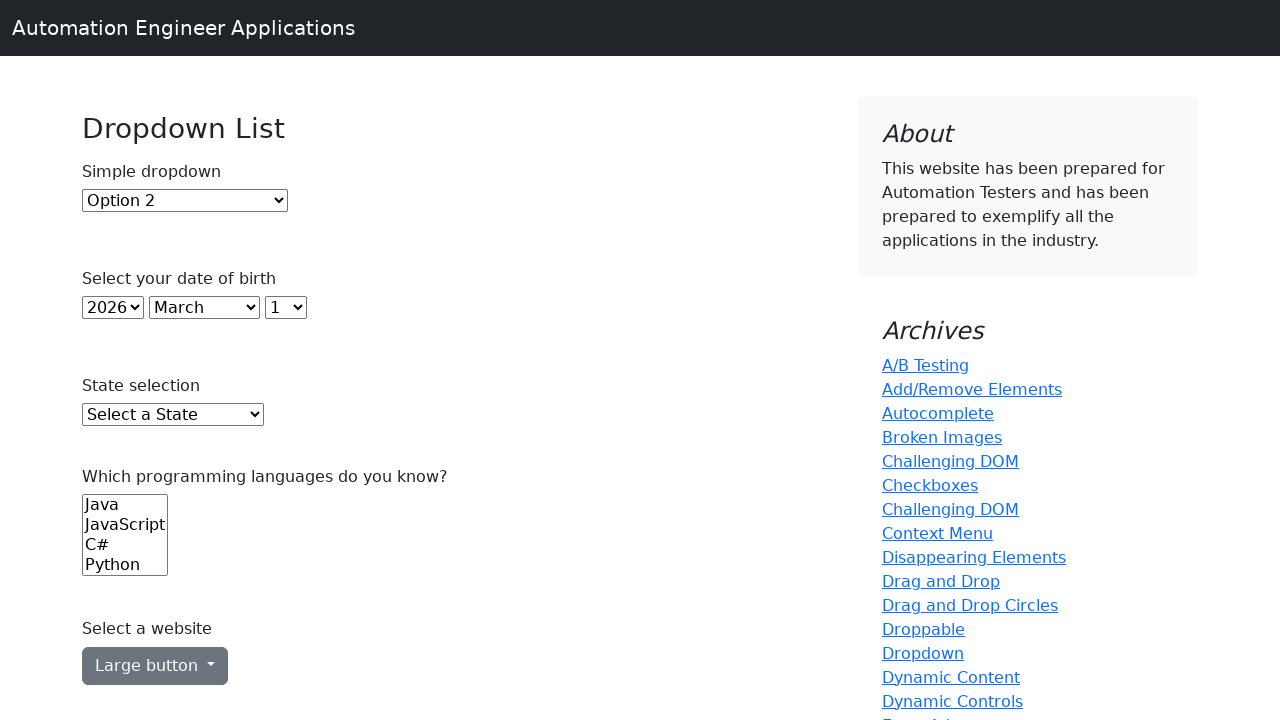

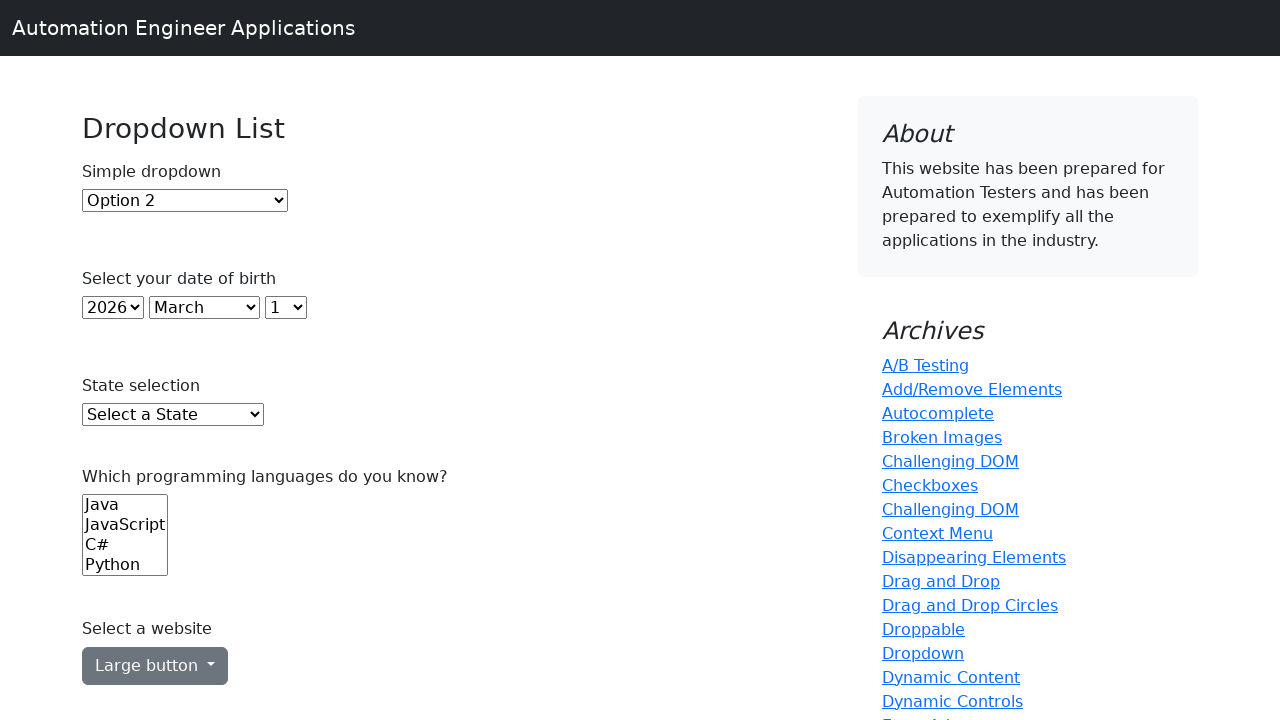